Tests explicit wait for visibility of an element with specific text on the page

Starting URL: https://kristinek.github.io/site/examples/sync

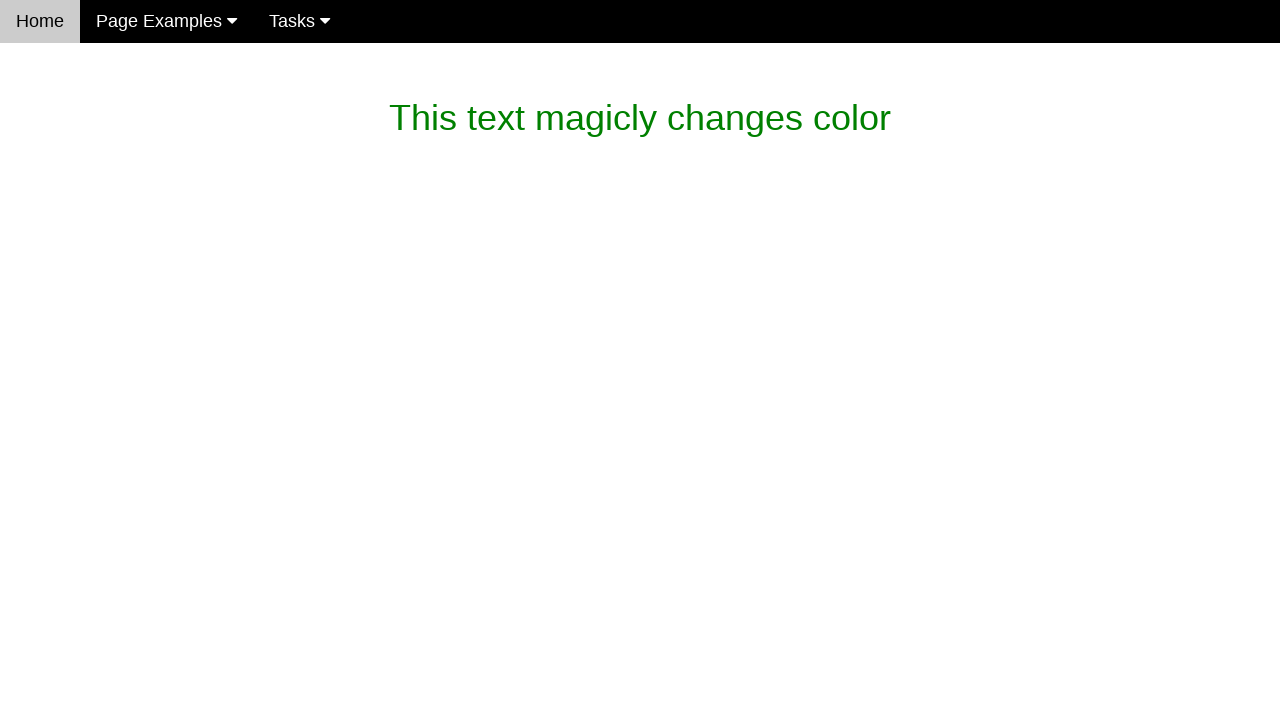

Waited for paragraph containing 'dev magic' text to become visible
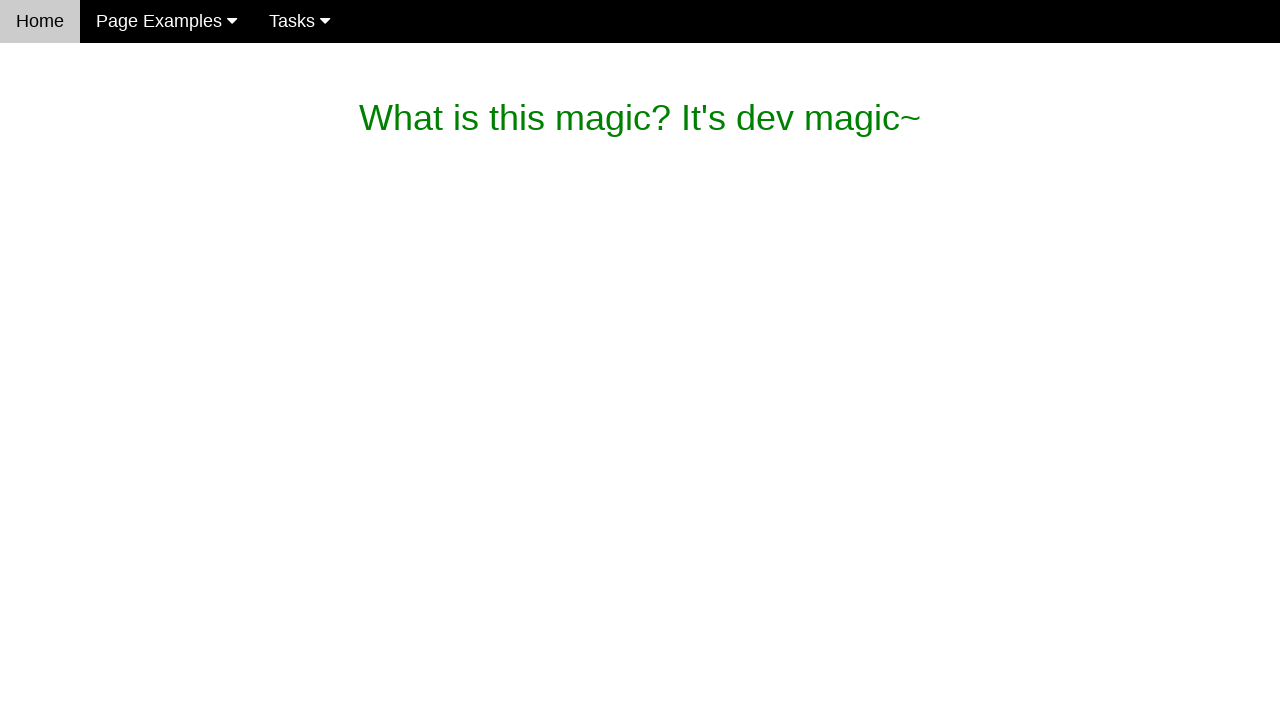

Asserted that paragraph text equals 'What is this magic? It's dev magic~'
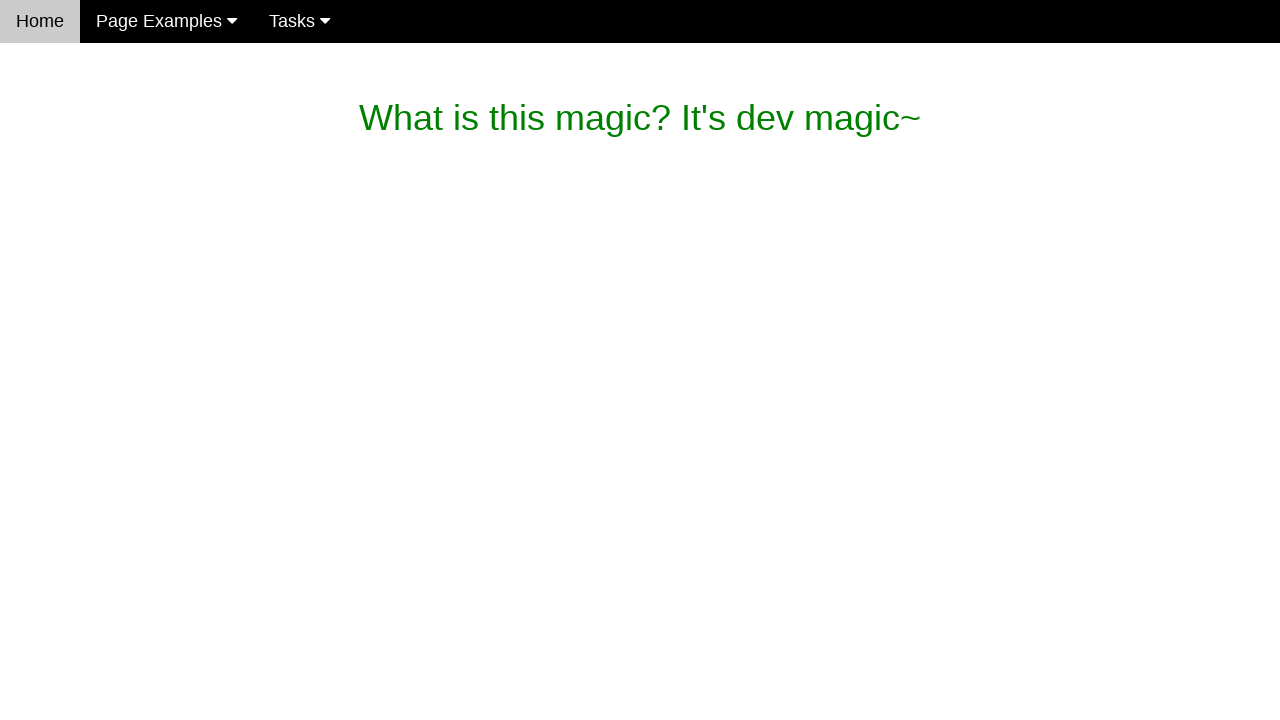

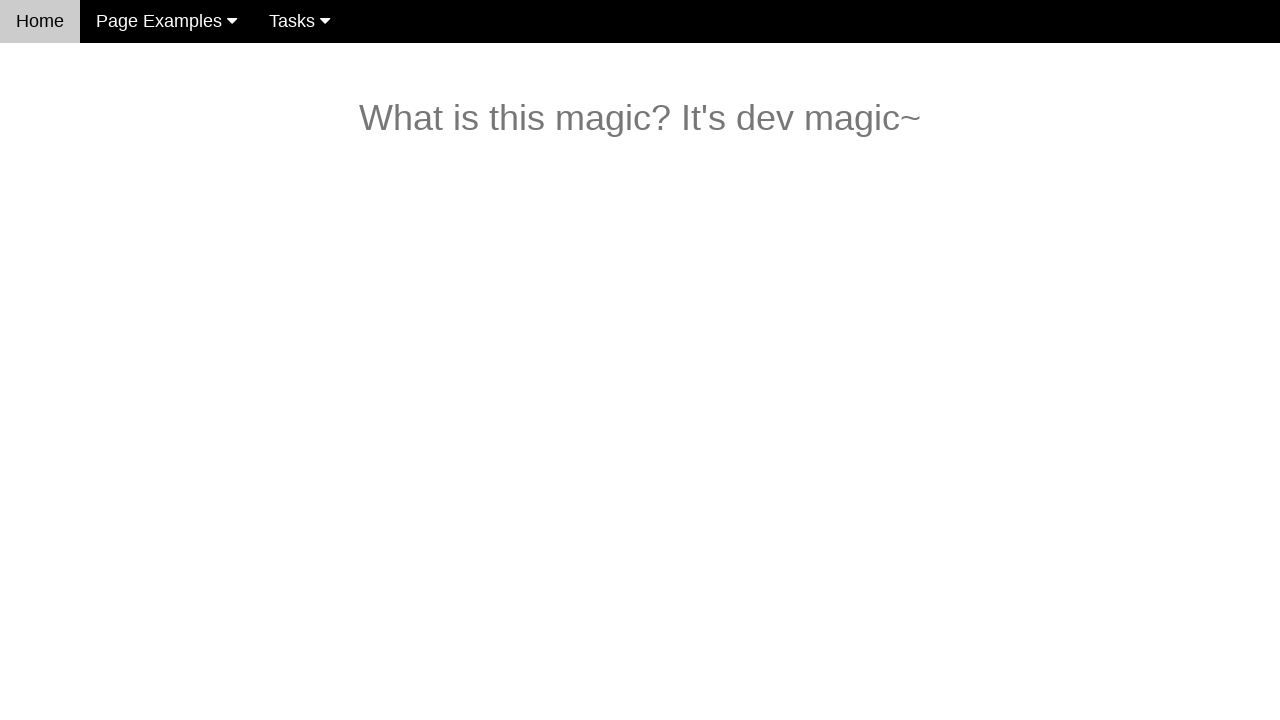